Navigates to AccuWeather's Mumbai weather forecast page and verifies that the temperature element is displayed on the page.

Starting URL: https://www.accuweather.com/en/in/mumbai/204842/weather-forecast/204842

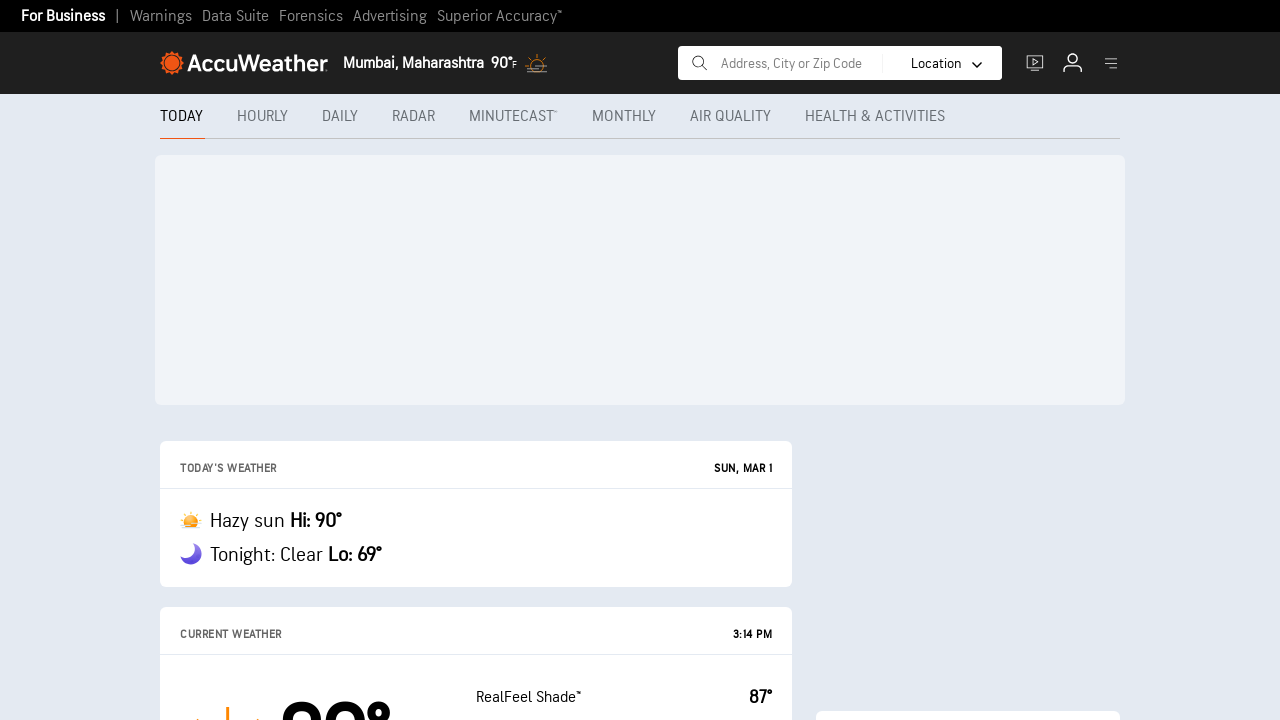

Navigated to AccuWeather Mumbai weather forecast page
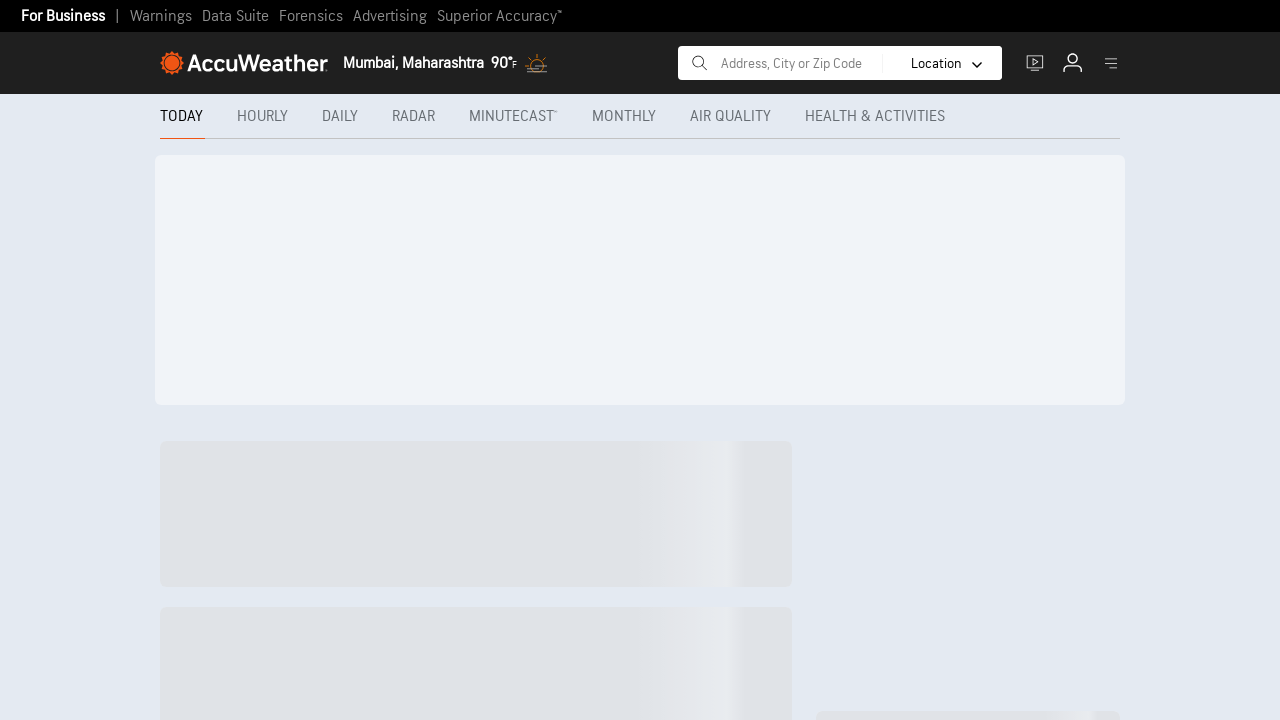

Temperature element container loaded and visible
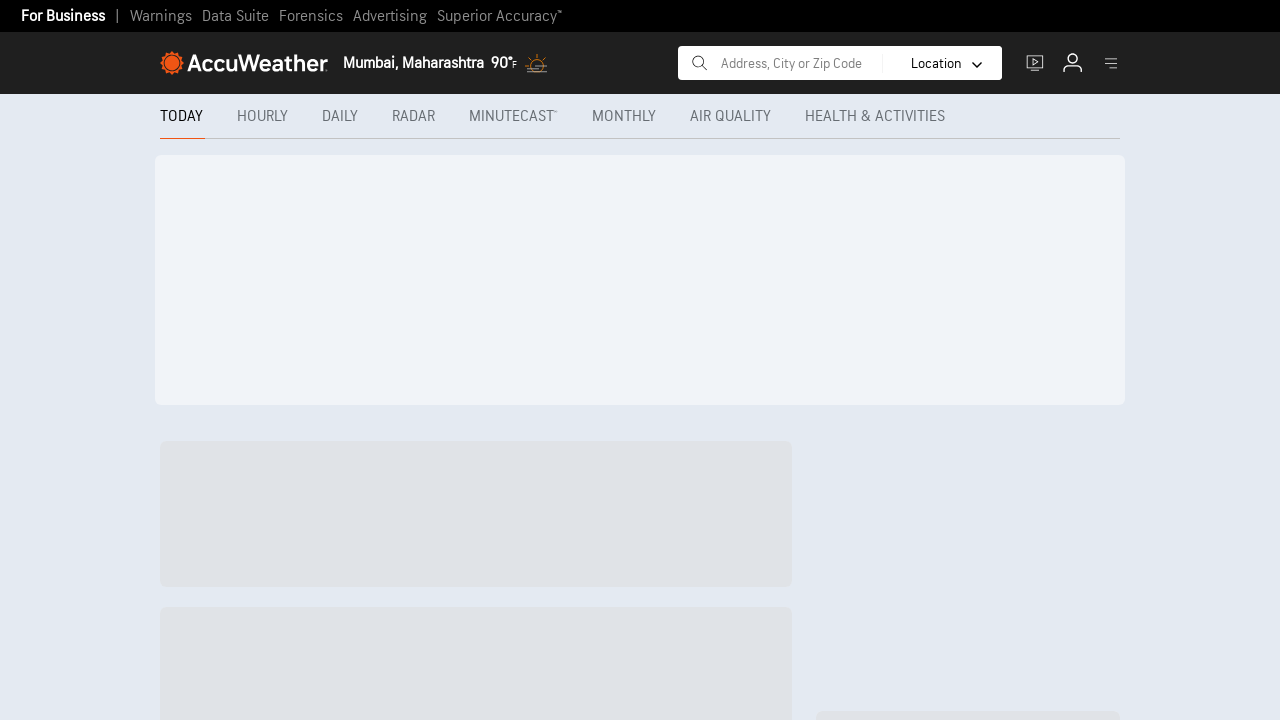

Temperature display element verified as present on the page
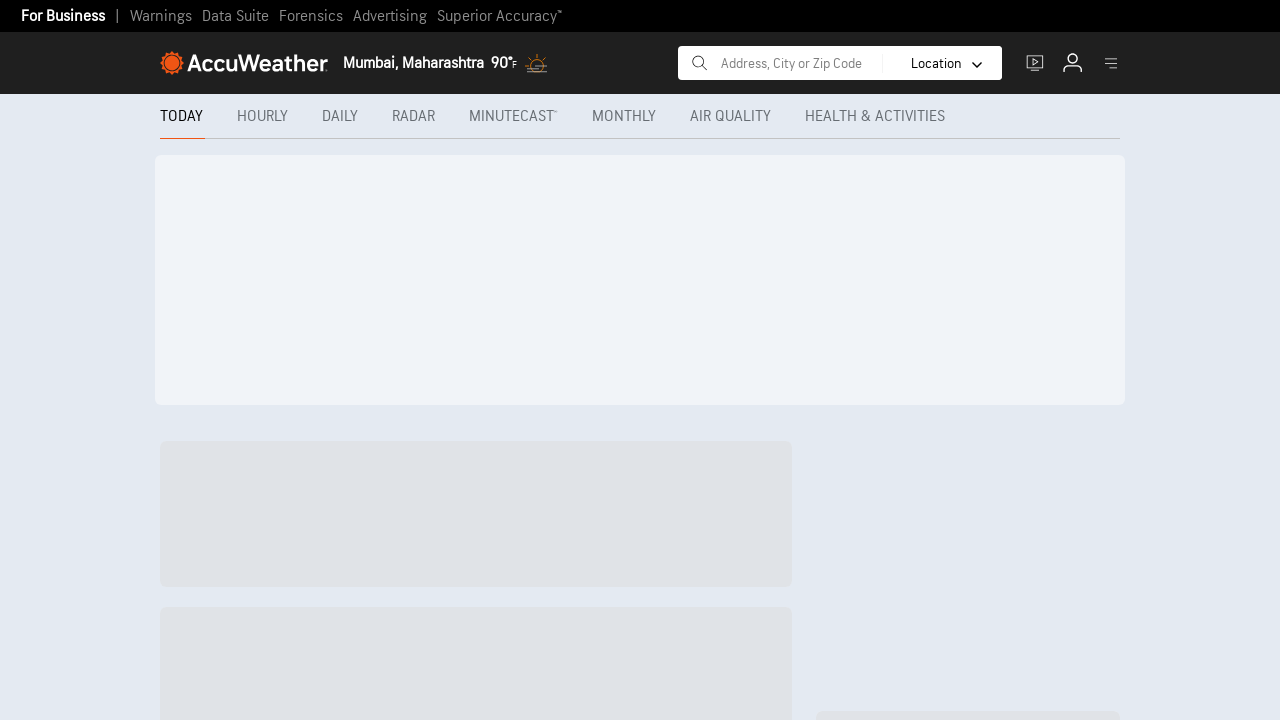

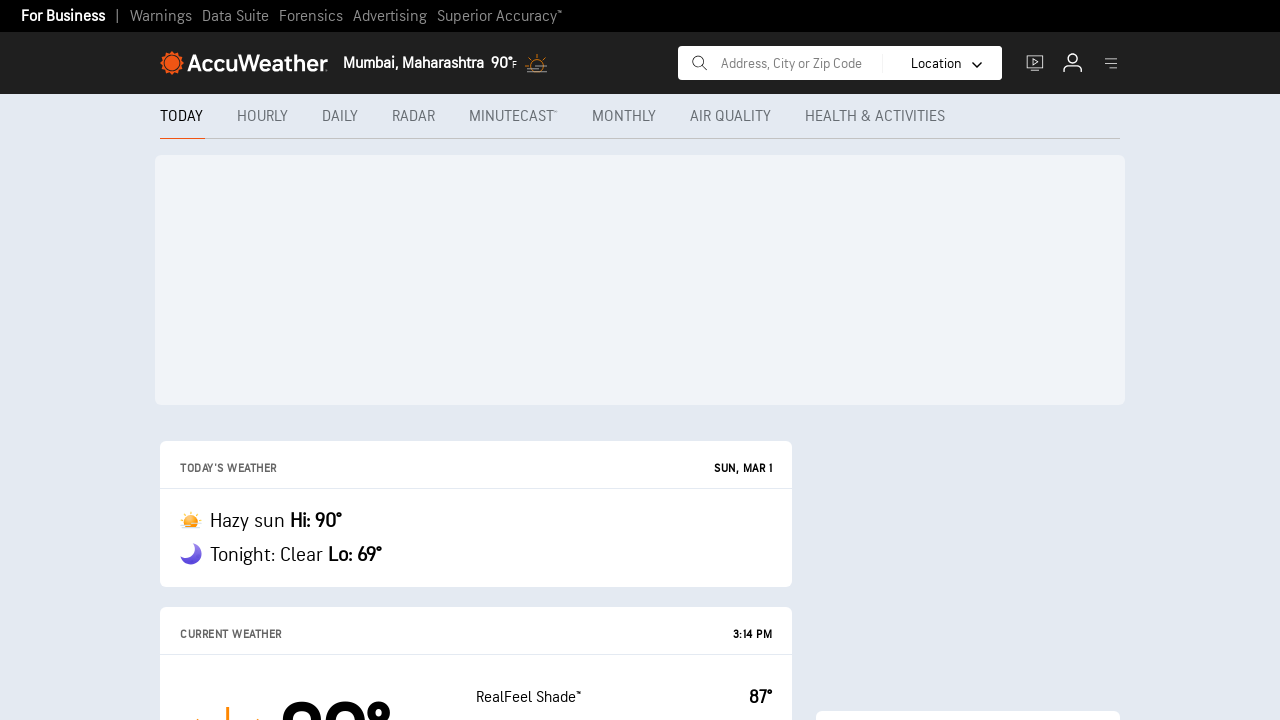